Tests a text box form by filling in full name, email, current address, and permanent address fields, then submitting the form

Starting URL: https://demoqa.com/text-box

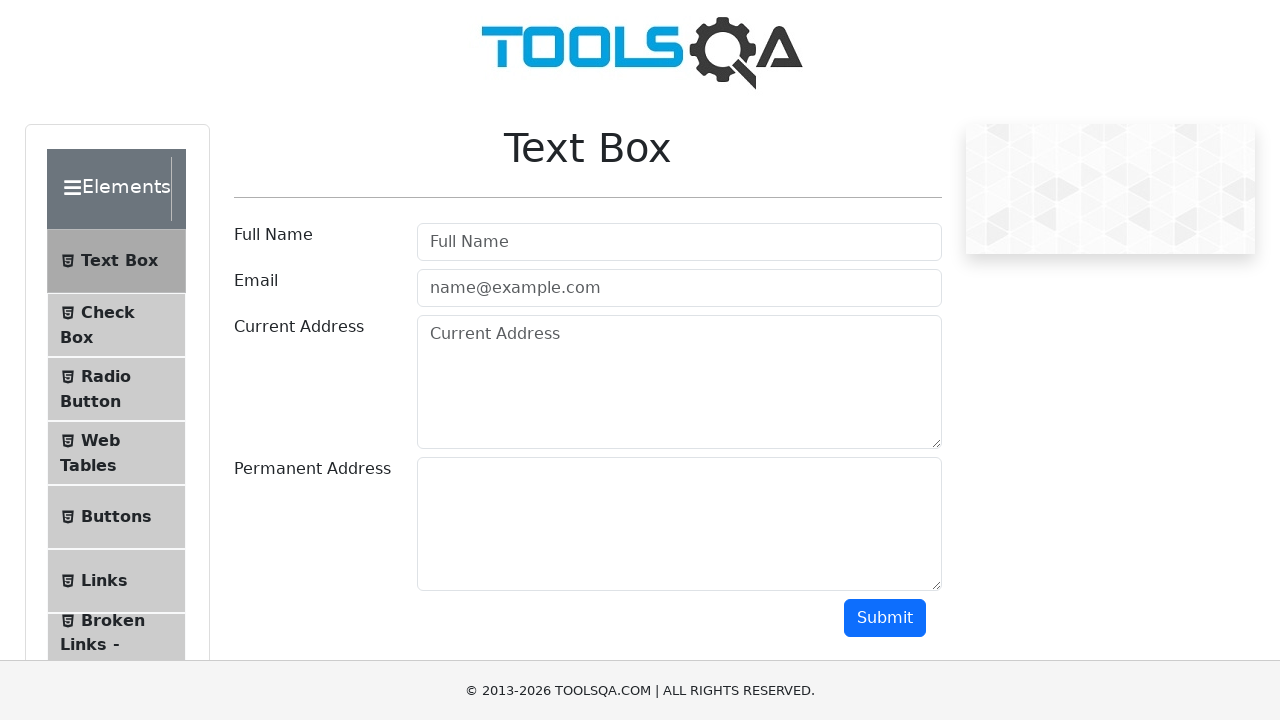

Clicked on full name field at (679, 242) on #userName
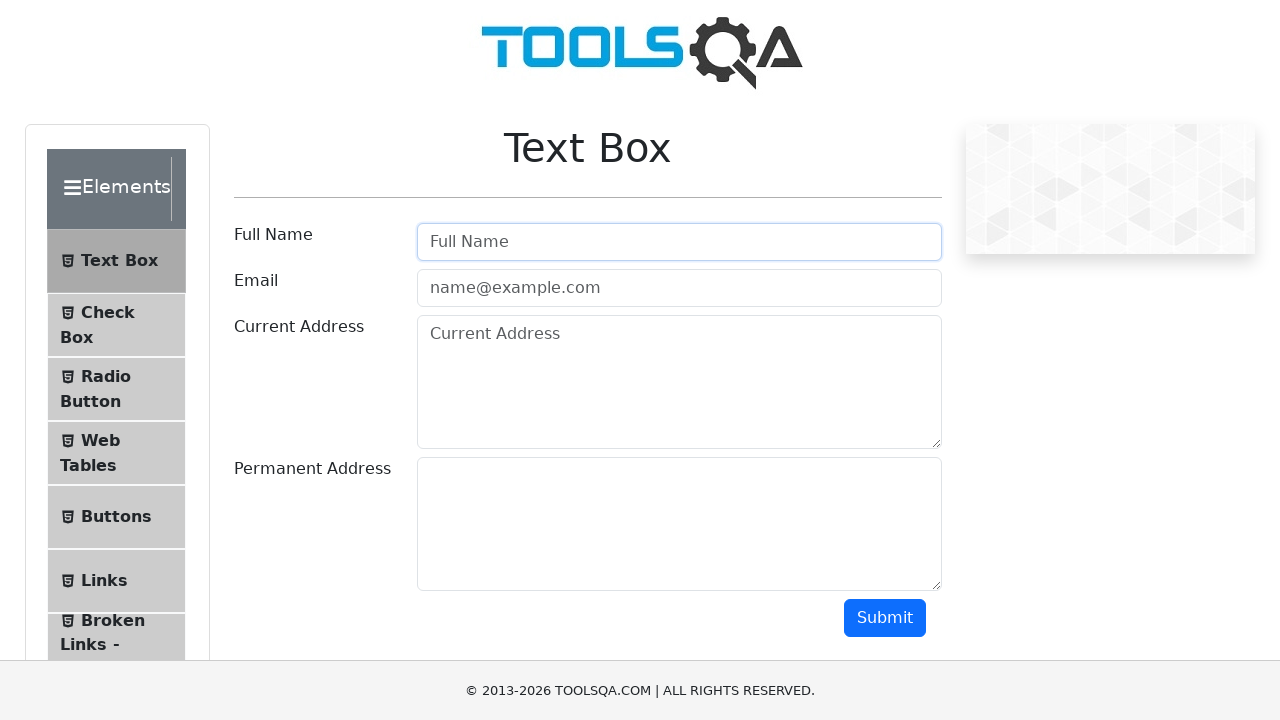

Filled full name field with 'Abdulcebbar Abuzeddin' on #userName
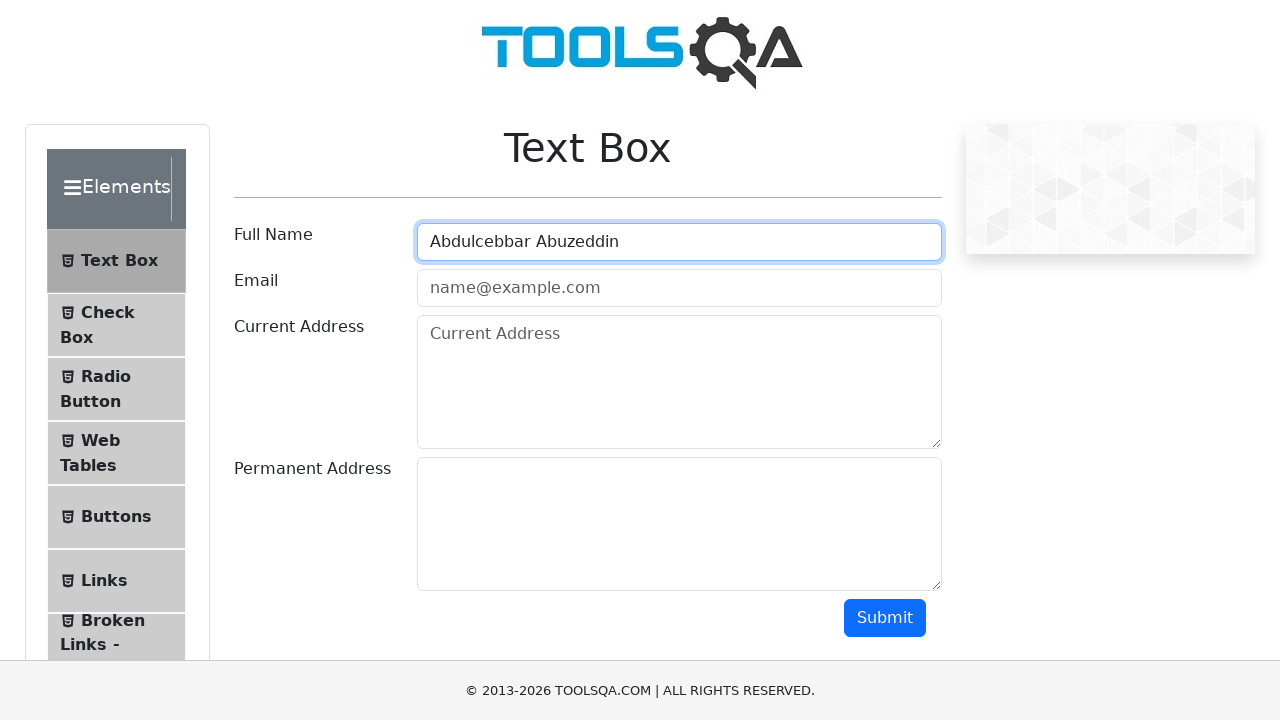

Clicked on email field at (679, 288) on #userEmail
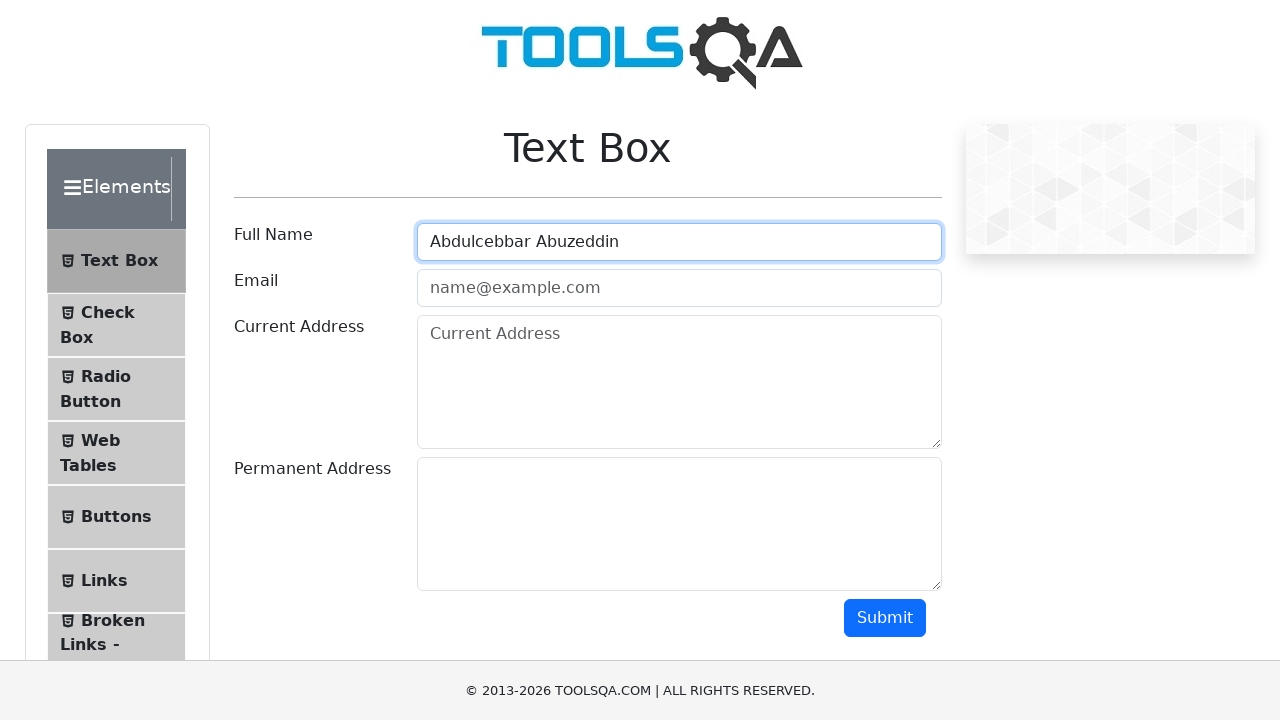

Filled email field with 'abuzedinn1234@gmail.com' on #userEmail
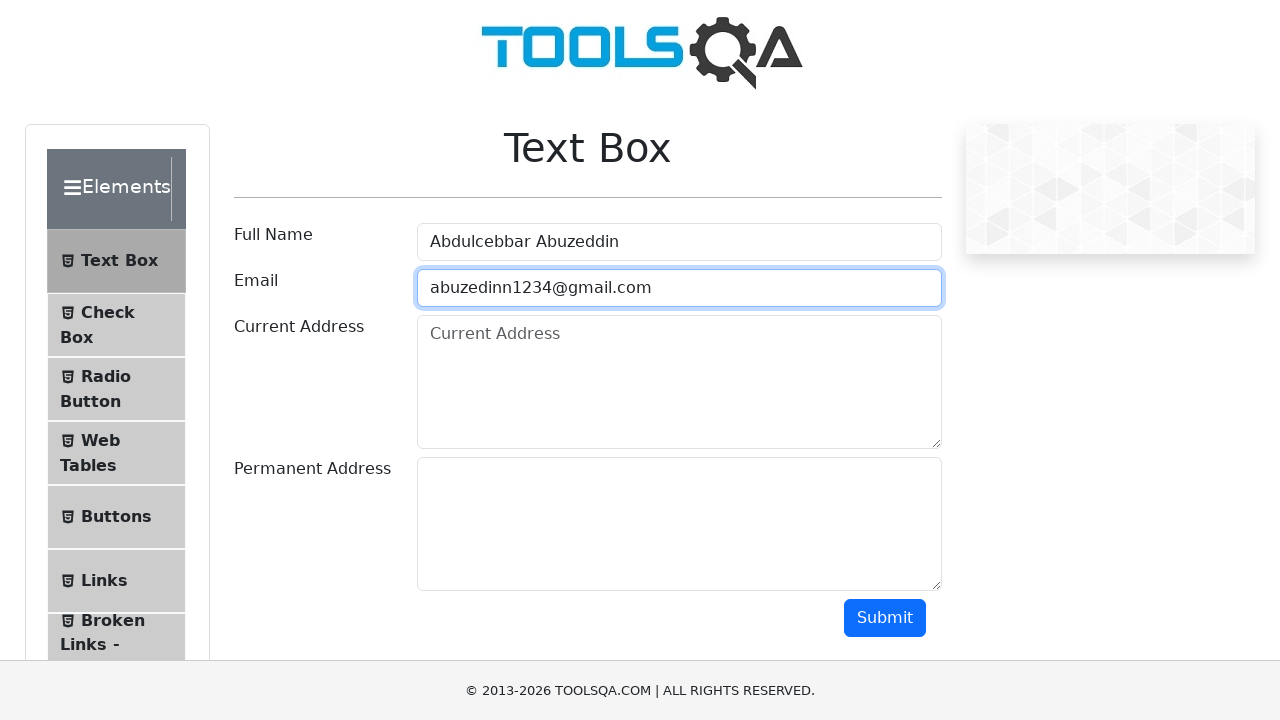

Clicked on current address field at (679, 382) on textarea.form-control[placeholder='Current Address']
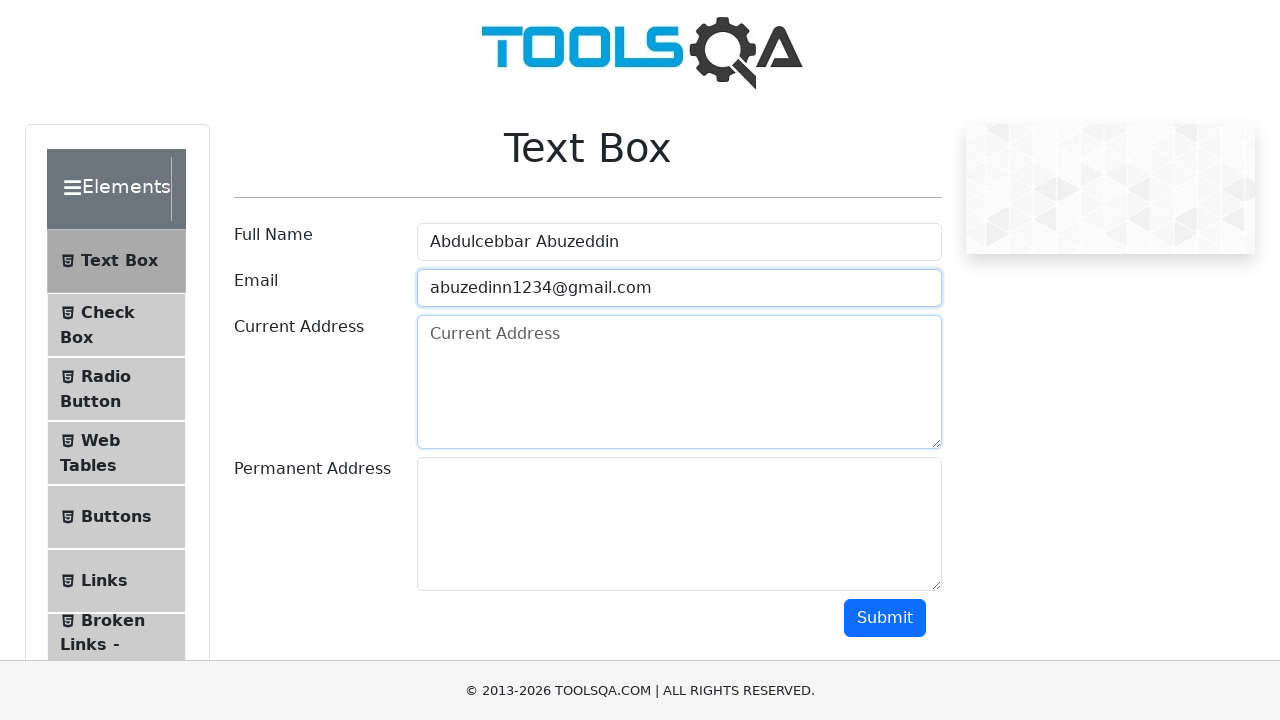

Filled current address field with 'Mumbai, India' on textarea.form-control[placeholder='Current Address']
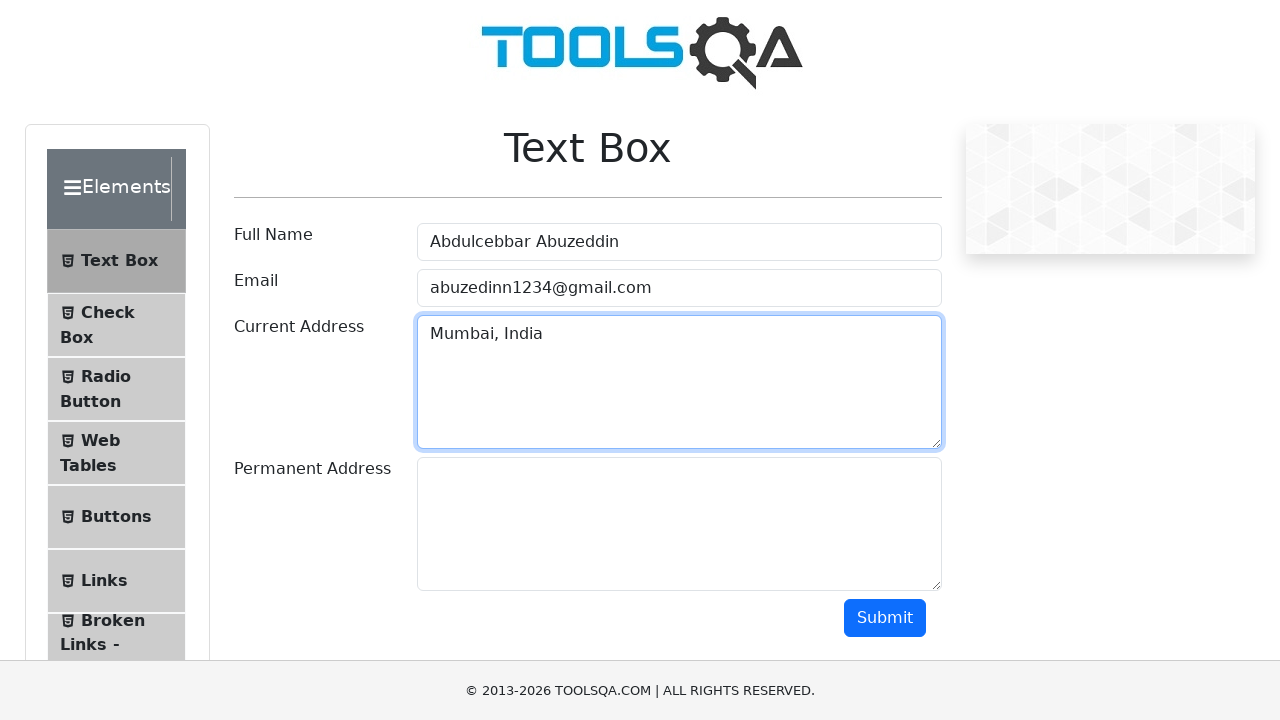

Clicked on permanent address field at (679, 524) on #permanentAddress
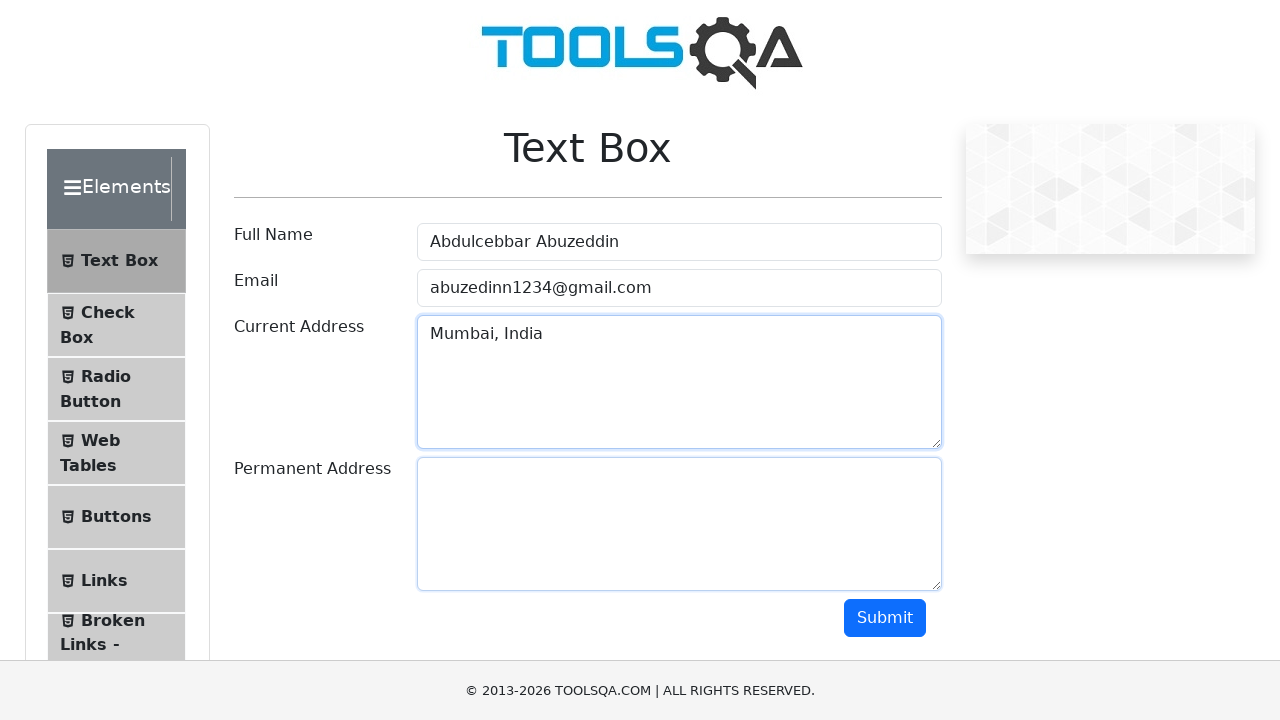

Filled permanent address field with 'Yakutistan, Russia' on #permanentAddress
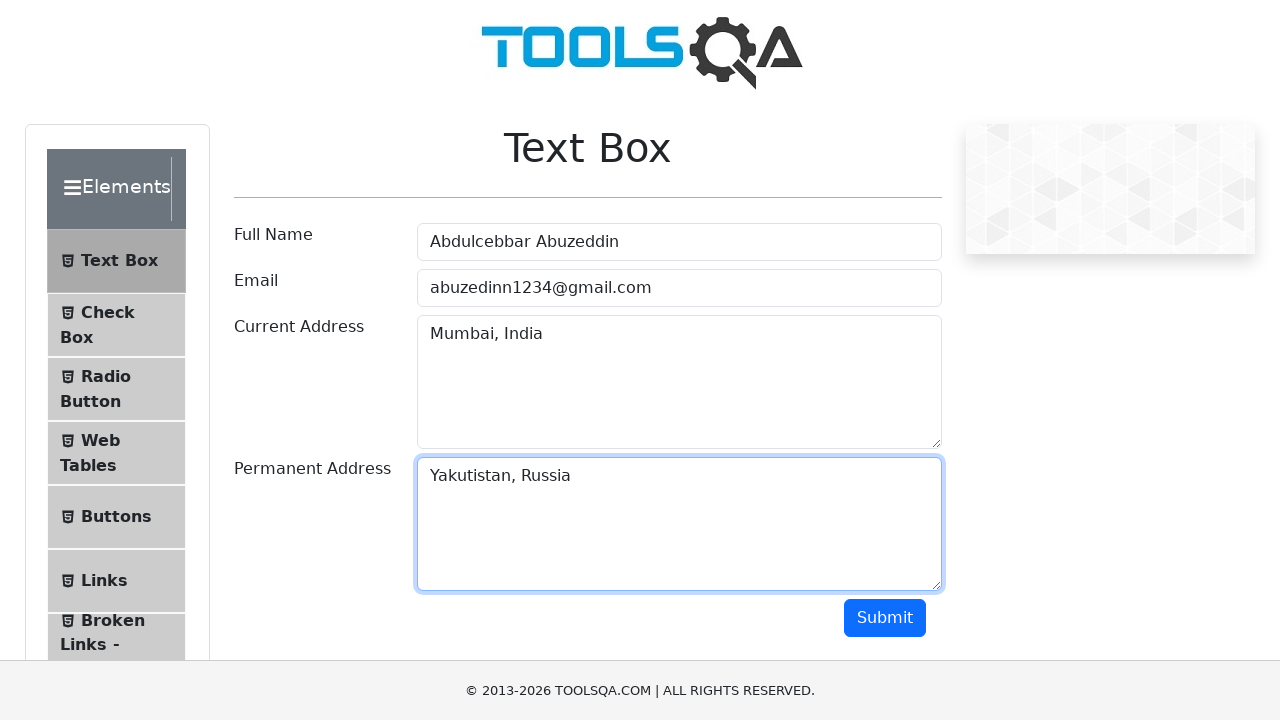

Clicked submit button to submit the form at (885, 618) on #submit
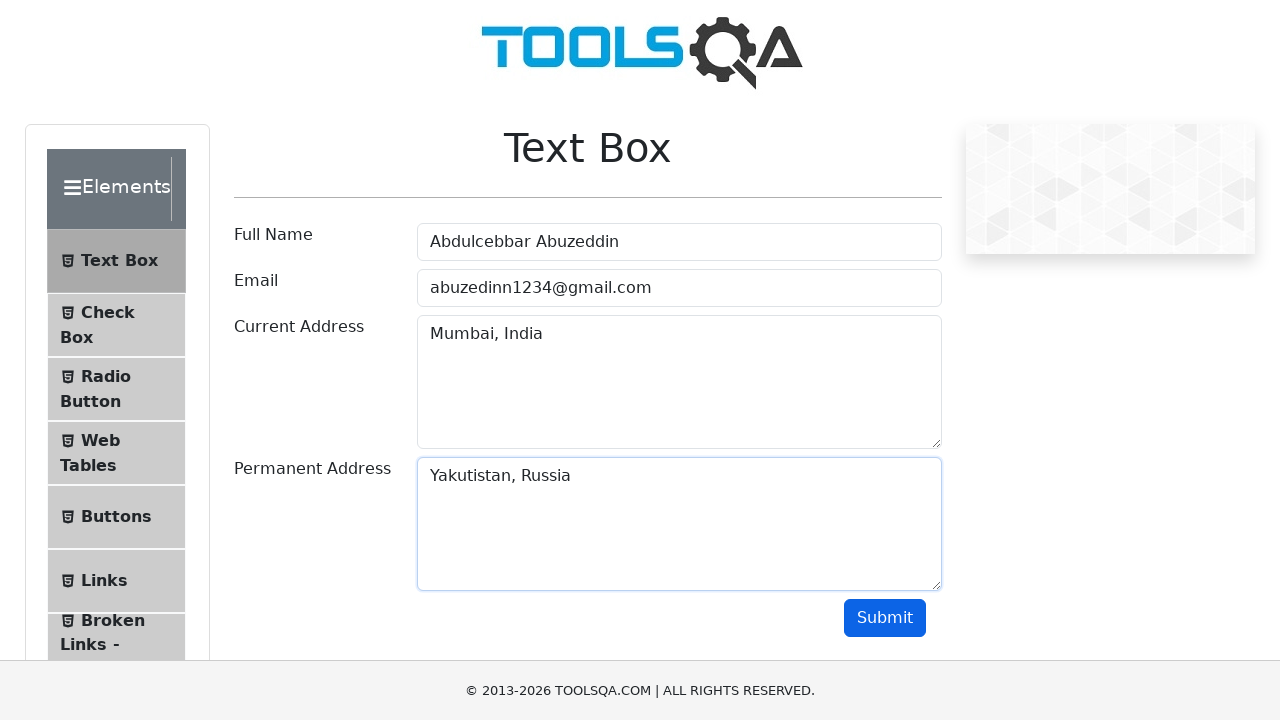

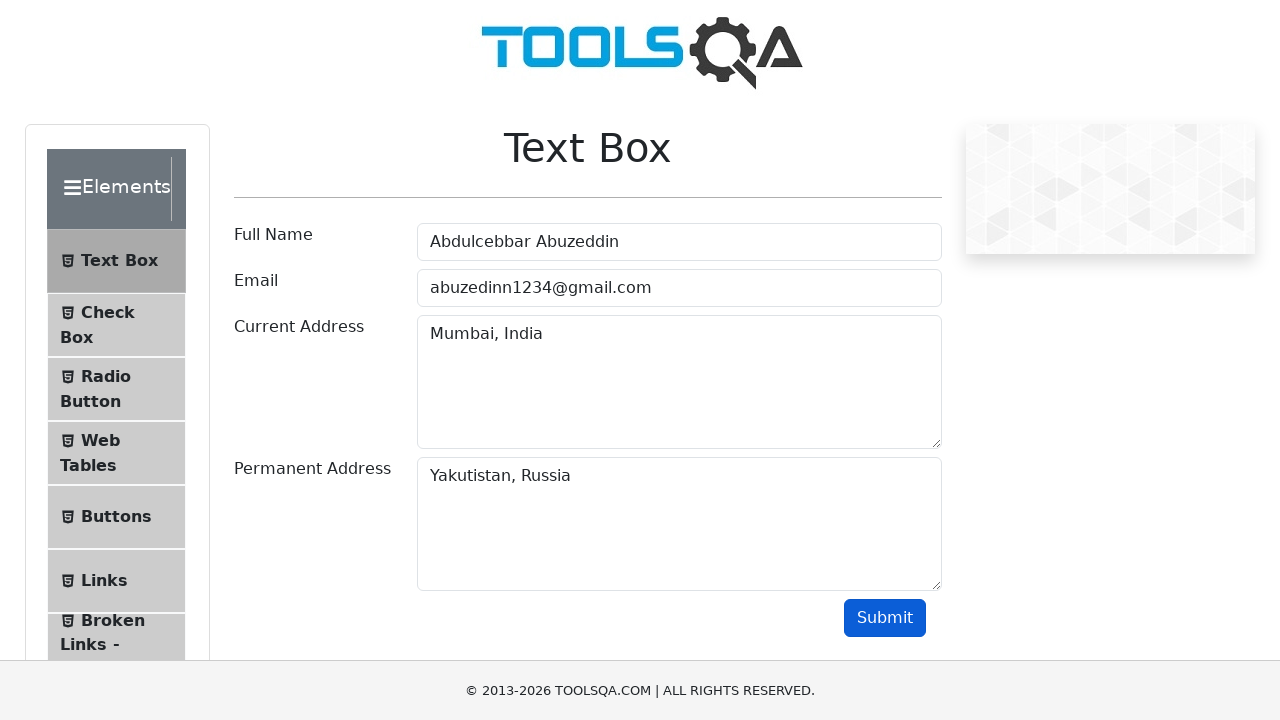